Tests jQuery UI datepicker functionality by opening the date picker widget and selecting a date from the calendar (first row, last column - typically a Saturday)

Starting URL: https://jqueryui.com/datepicker/

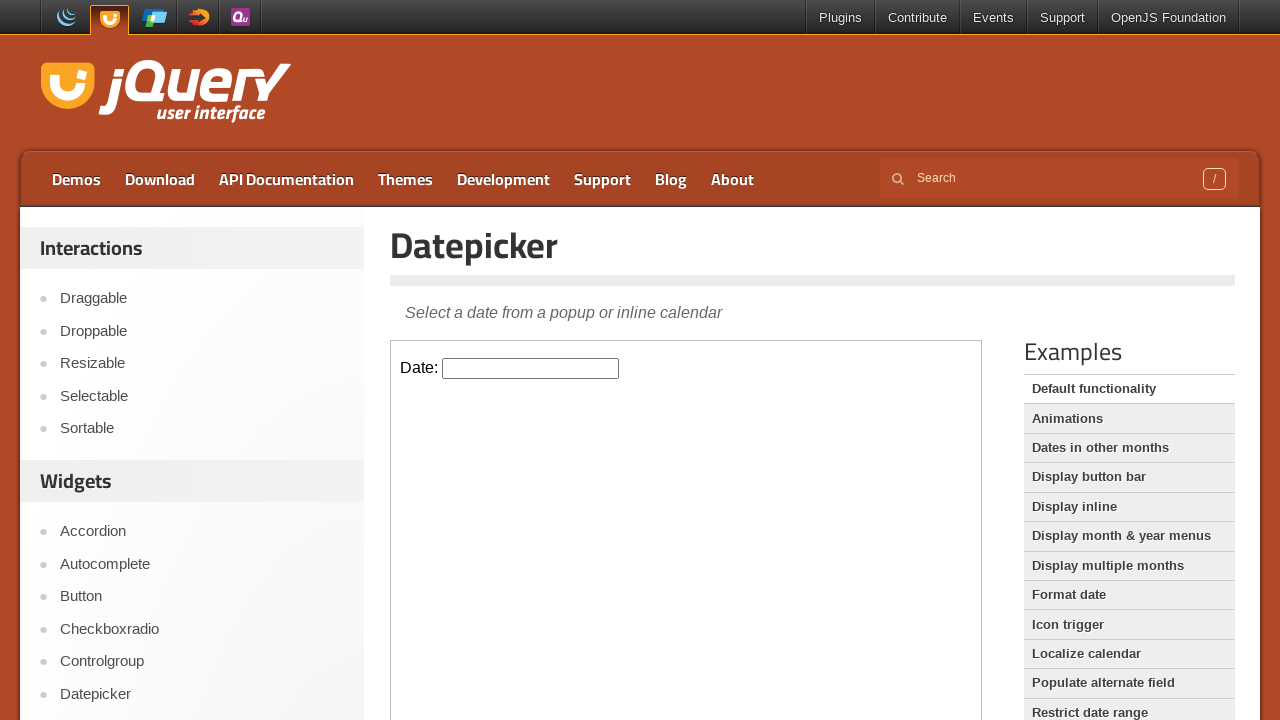

Located the demo iframe containing the datepicker widget
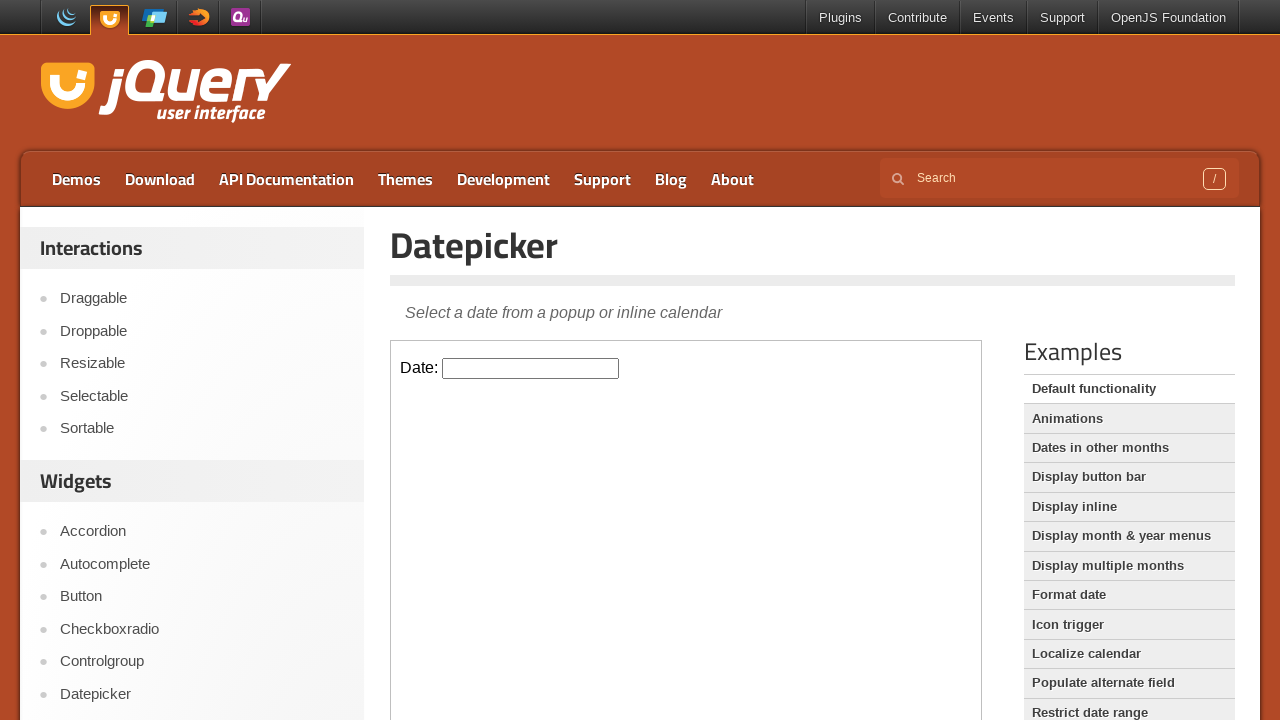

Clicked on the datepicker input field to open the calendar widget at (531, 368) on iframe.demo-frame >> internal:control=enter-frame >> #datepicker
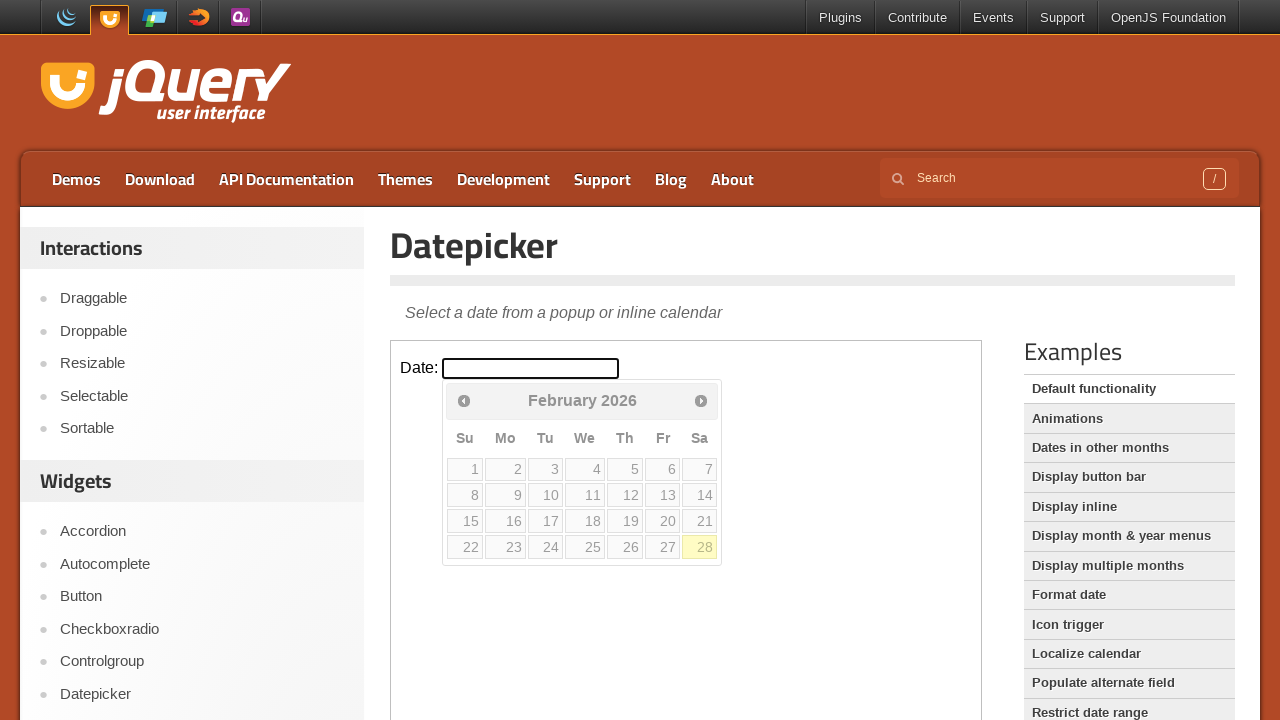

Selected a date from the first row, last column (Saturday) of the calendar at (700, 469) on iframe.demo-frame >> internal:control=enter-frame >> #ui-datepicker-div table tb
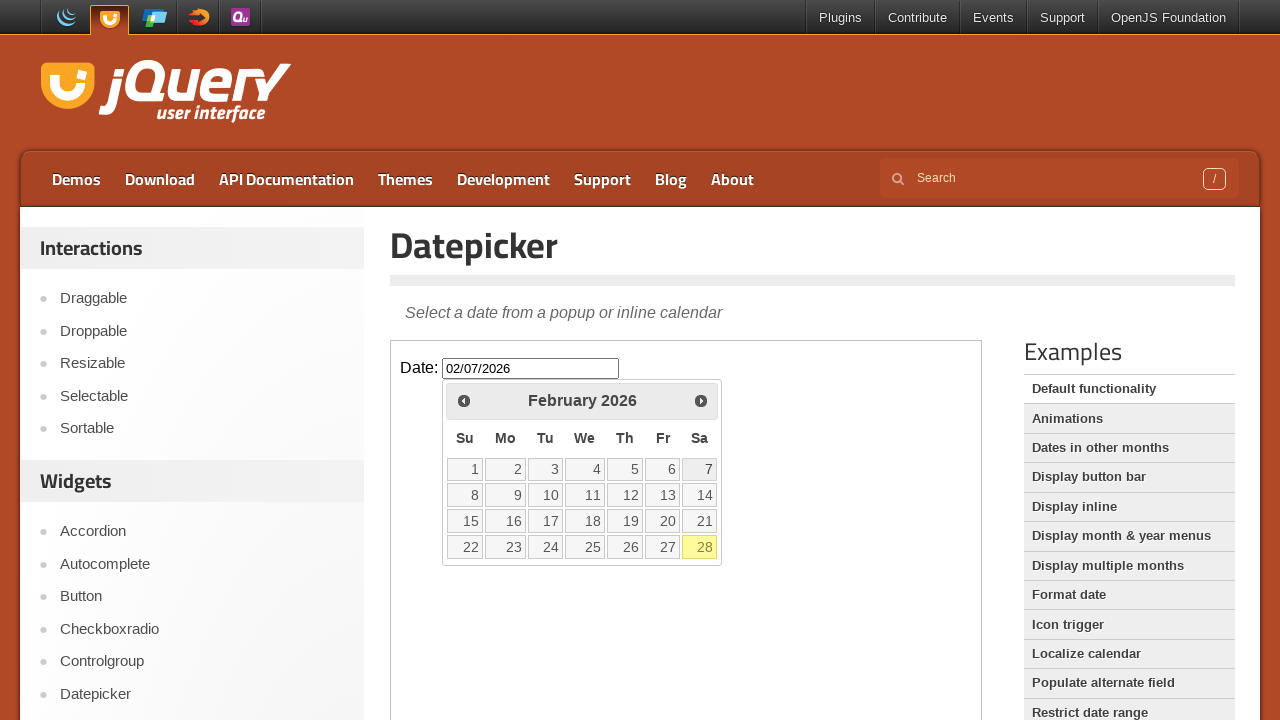

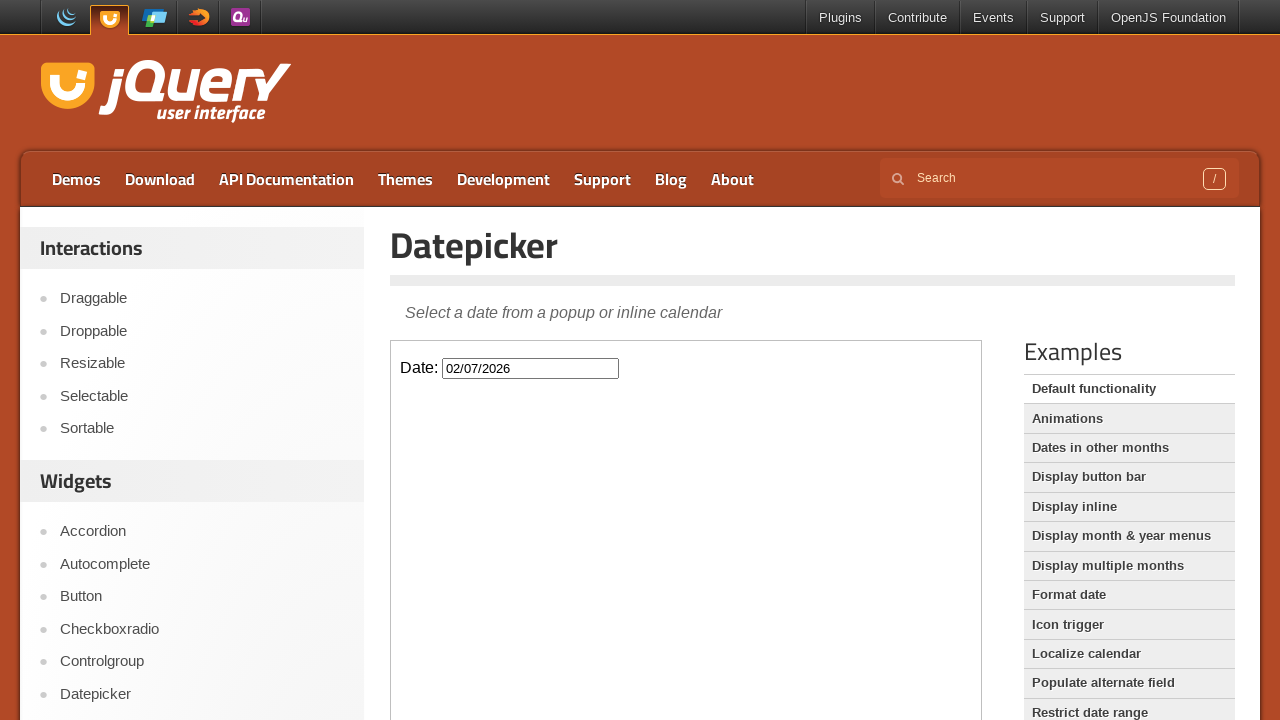